Navigates to the Civic Data Space homepage, then navigates to the datasets page and verifies the URL matches the expected datasets listing page.

Starting URL: https://civicdataspace.in/

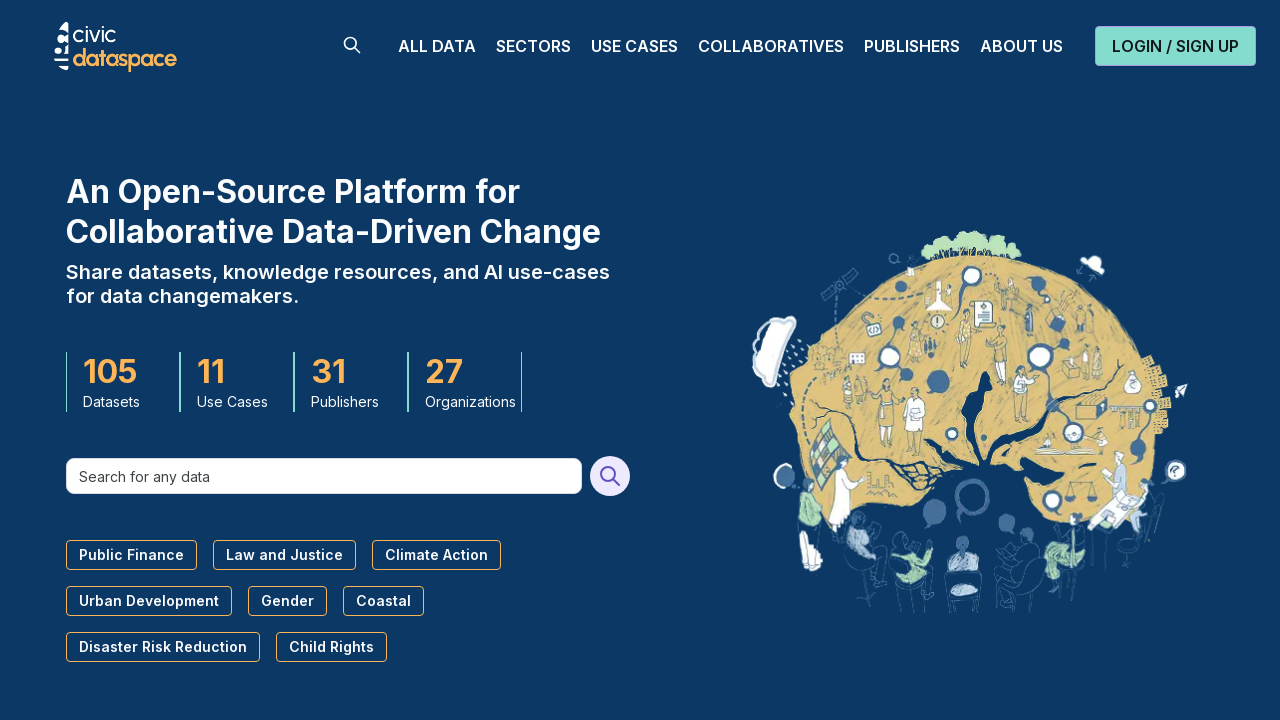

Waited for homepage to load (networkidle)
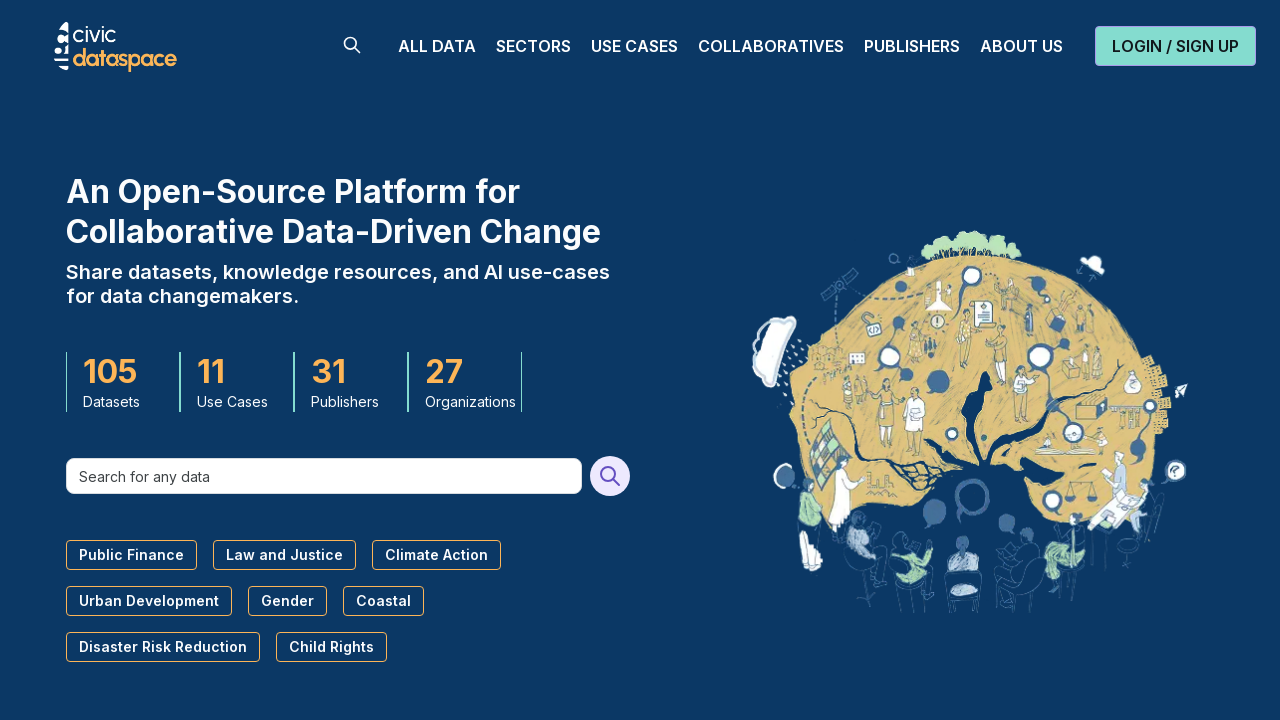

Navigated to datasets listing page with filters (size=9, page=1, sort=recent)
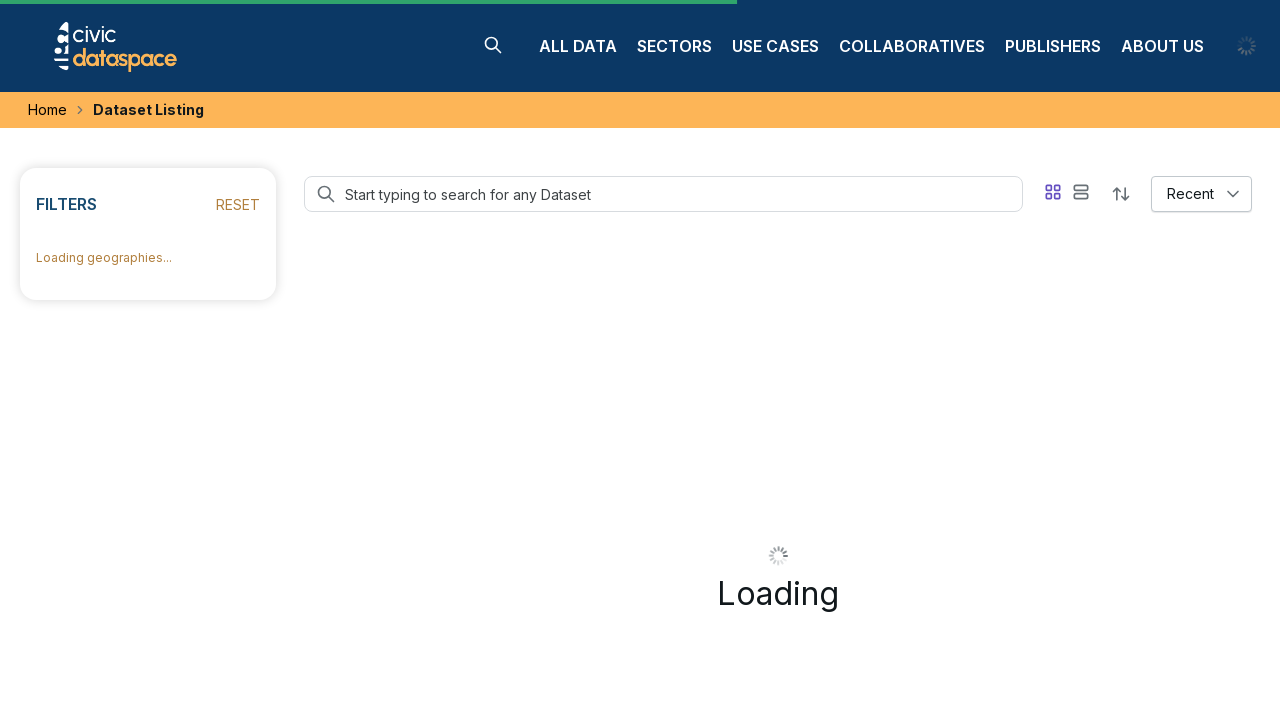

Waited for datasets page to fully load (networkidle)
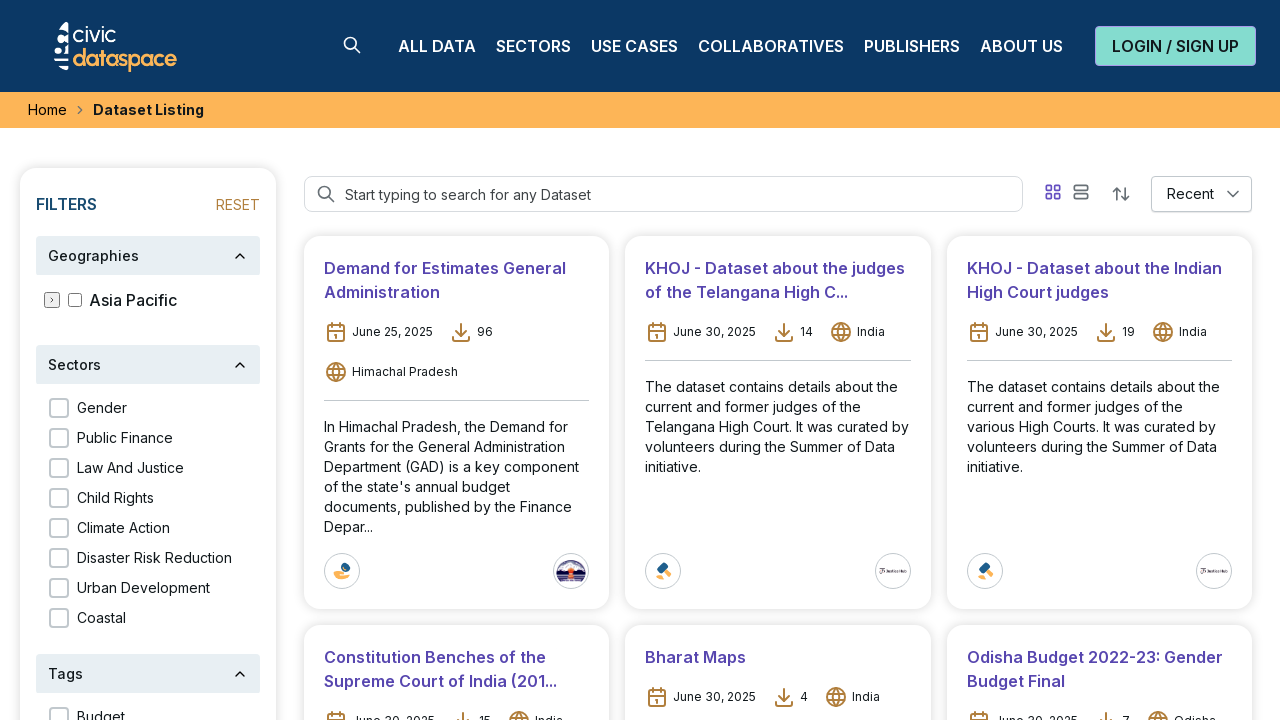

Verified URL matches expected datasets listing page
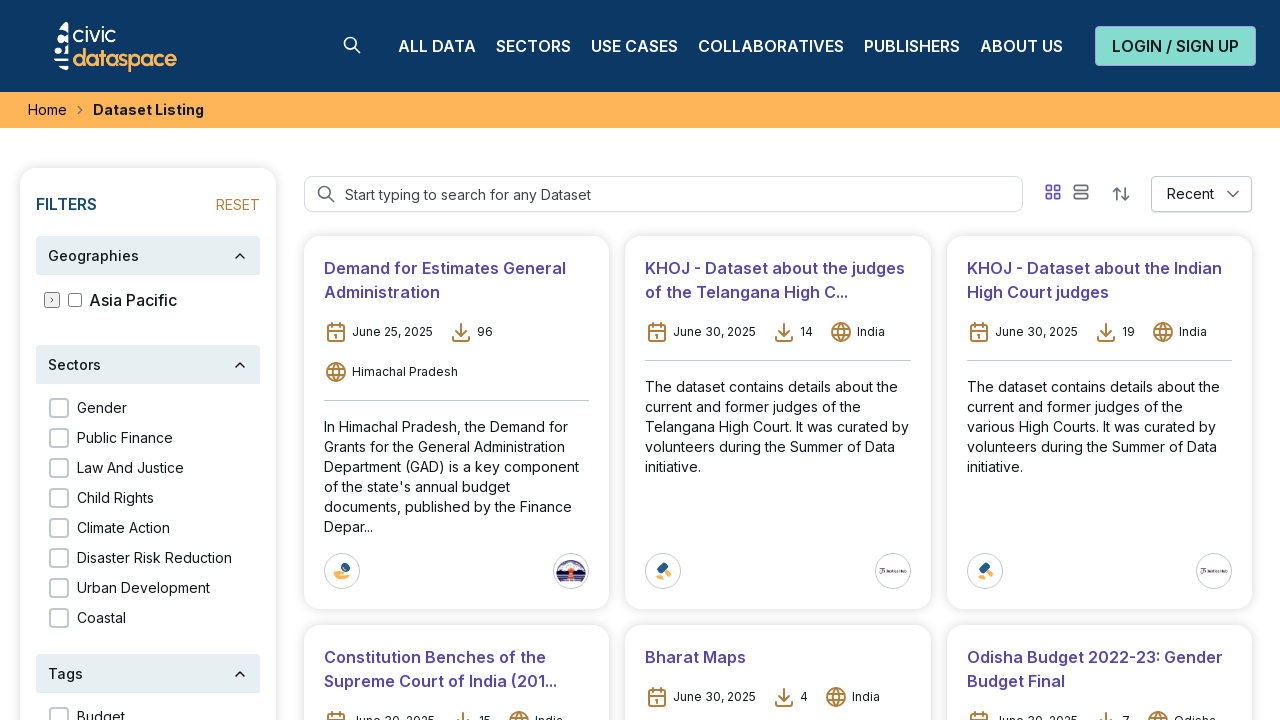

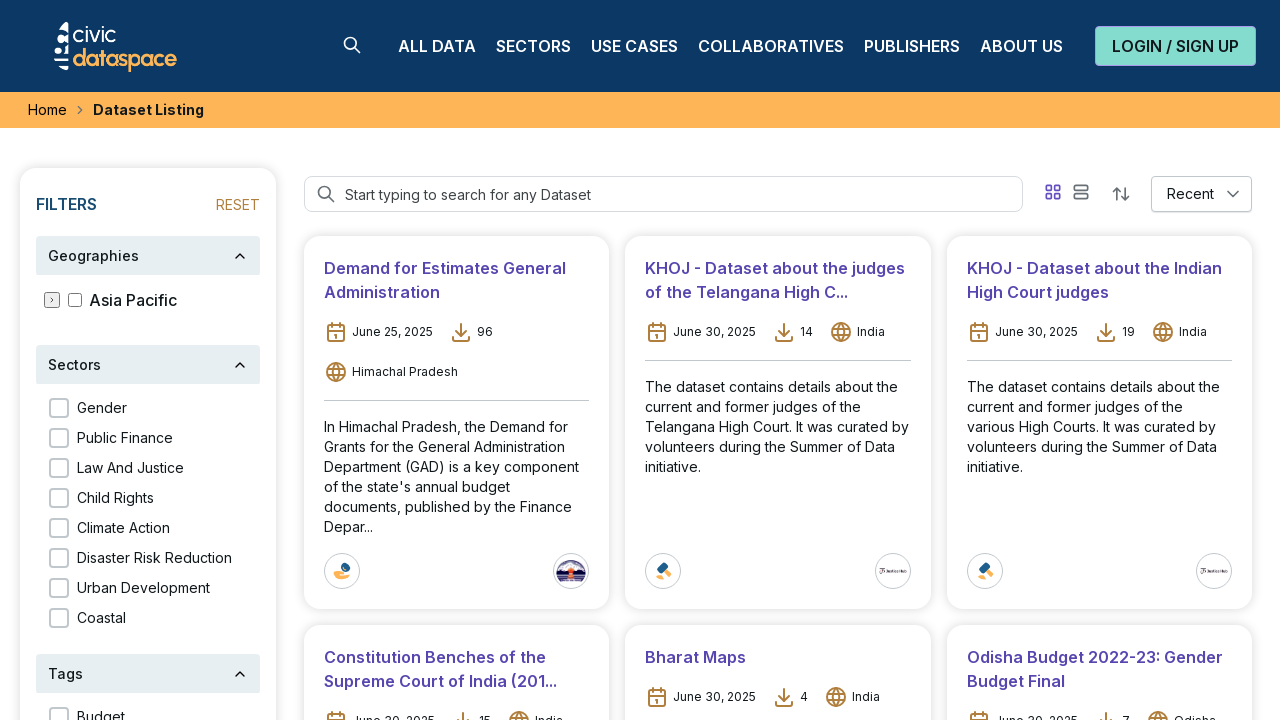